Tests password validation by submitting an empty password field and verifying the error message is displayed

Starting URL: https://www.activetrail.com/free-trial/

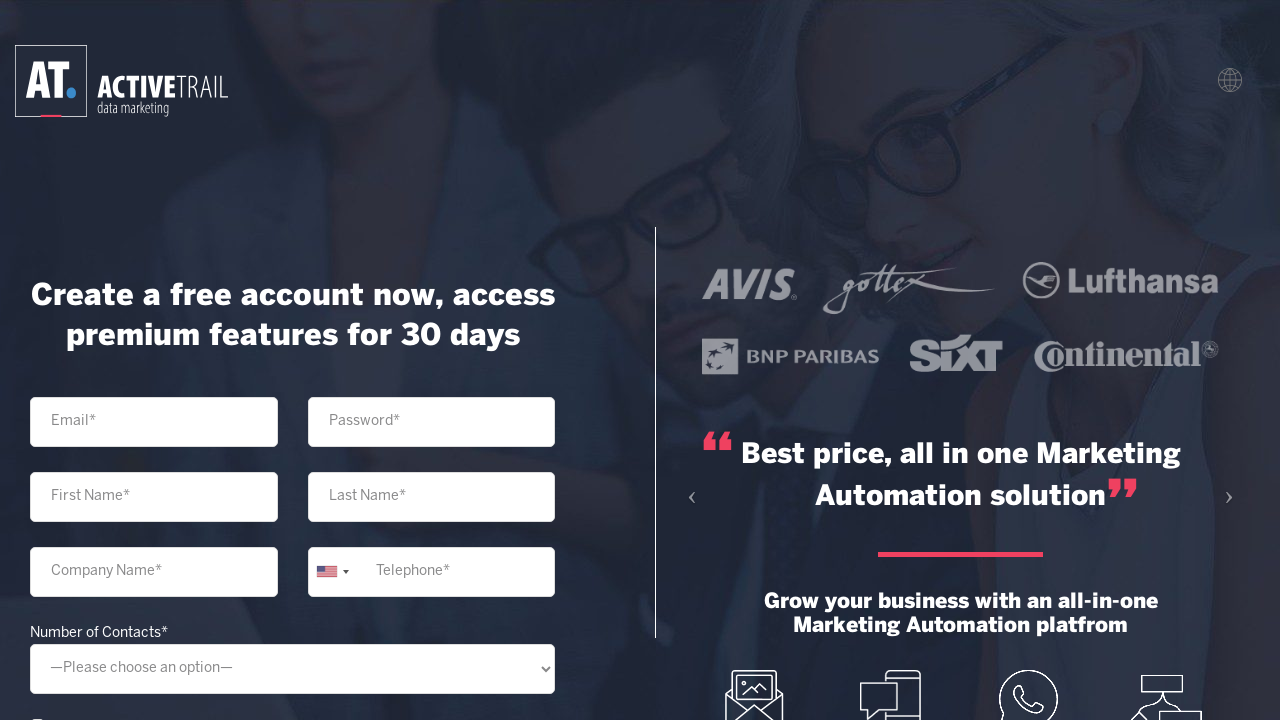

Filled password field with empty string on input[type='password']
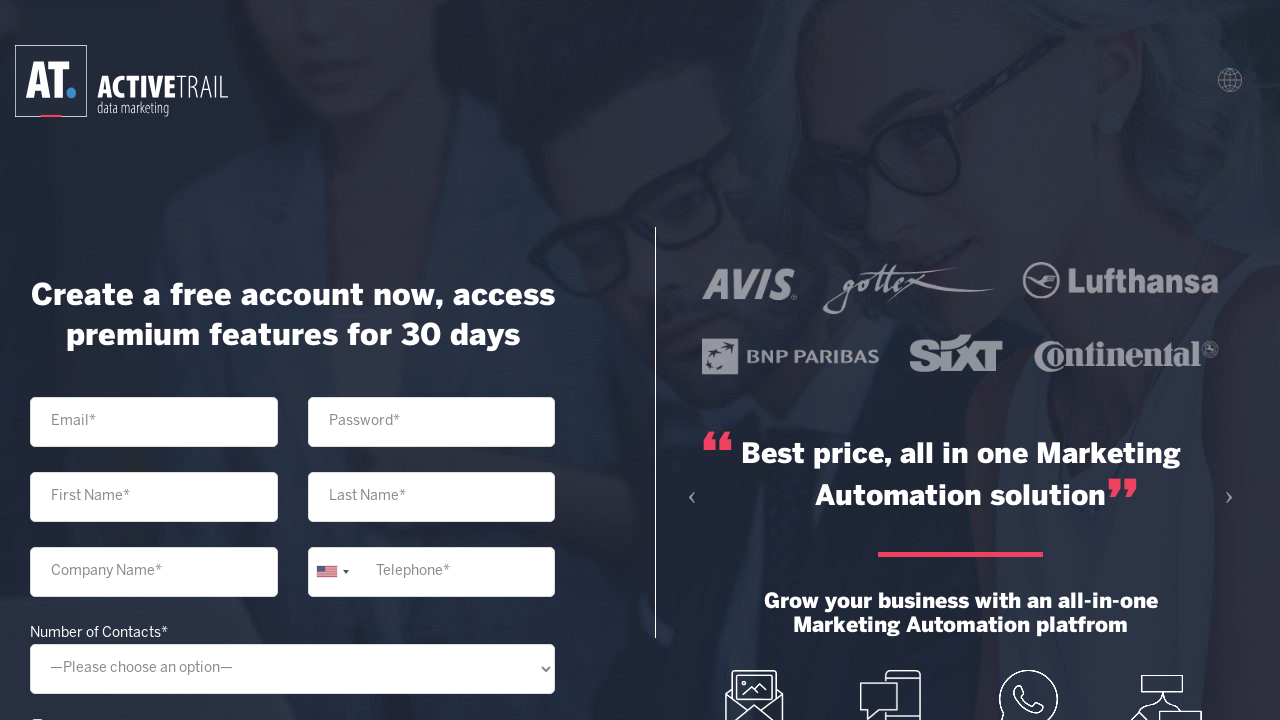

Clicked submit button to validate empty password at (292, 553) on xpath=//input[@type='submit']
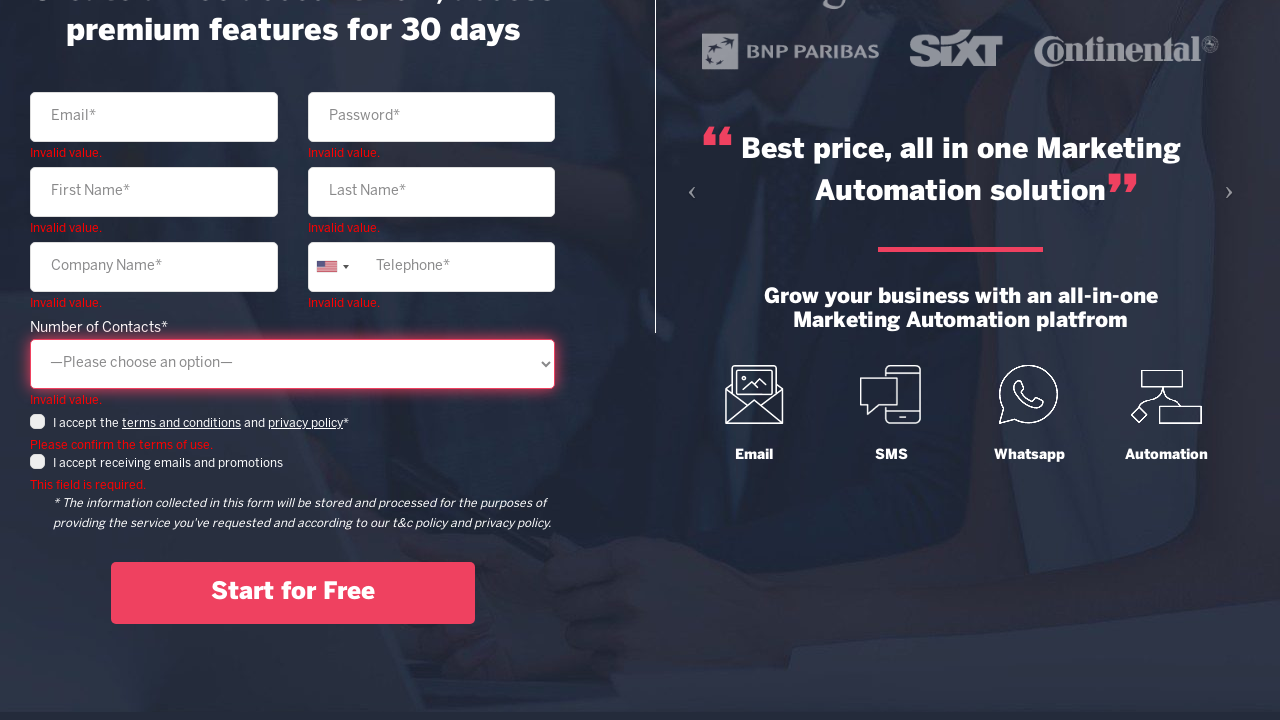

Password error message appeared confirming validation
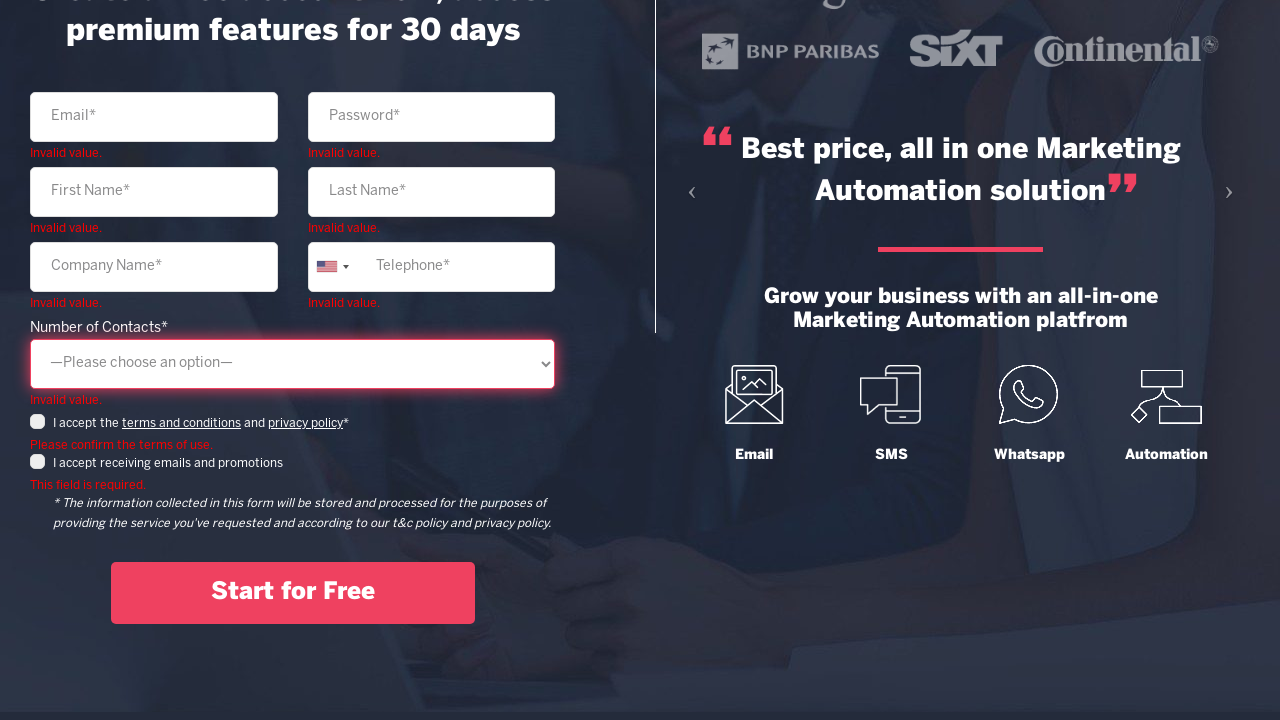

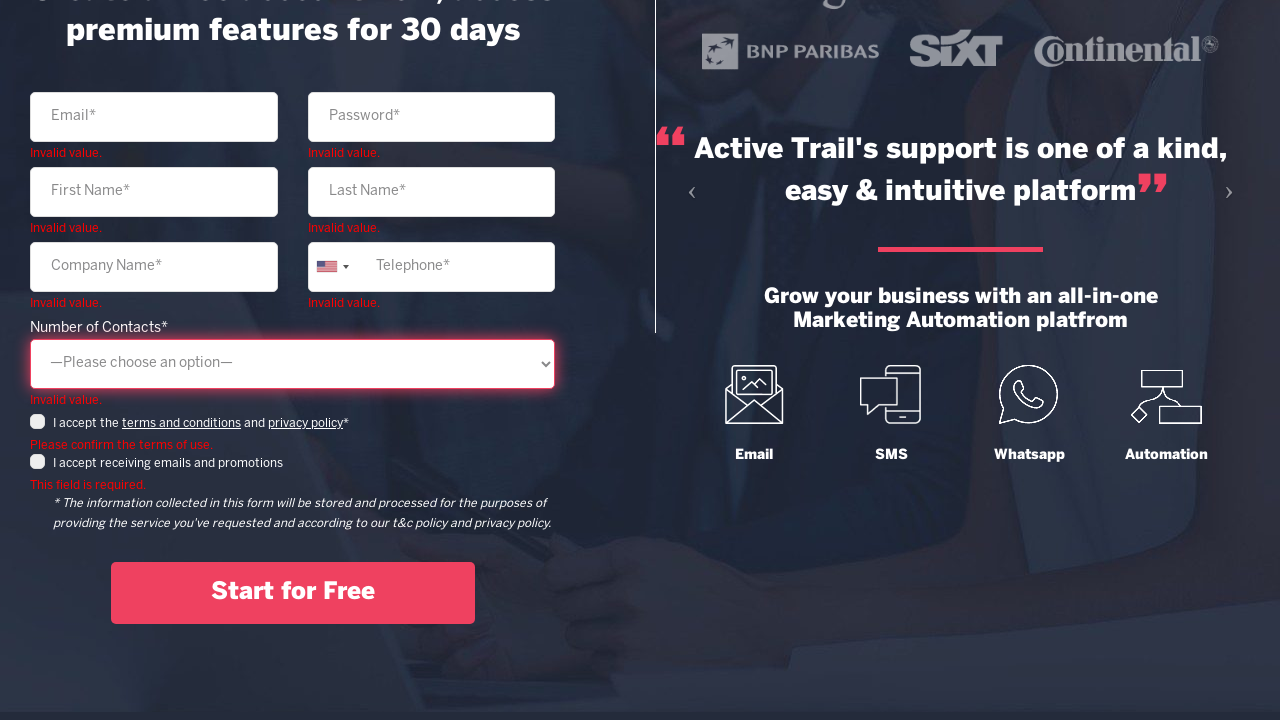